Tests table interaction on a Ukrainian finance website by finding a cell with currency data in a table row, marking it with a custom attribute, sorting the table by clicking the currency column header, and verifying the marked cell is still accessible after sorting.

Starting URL: https://miniaylo.finance.ua/

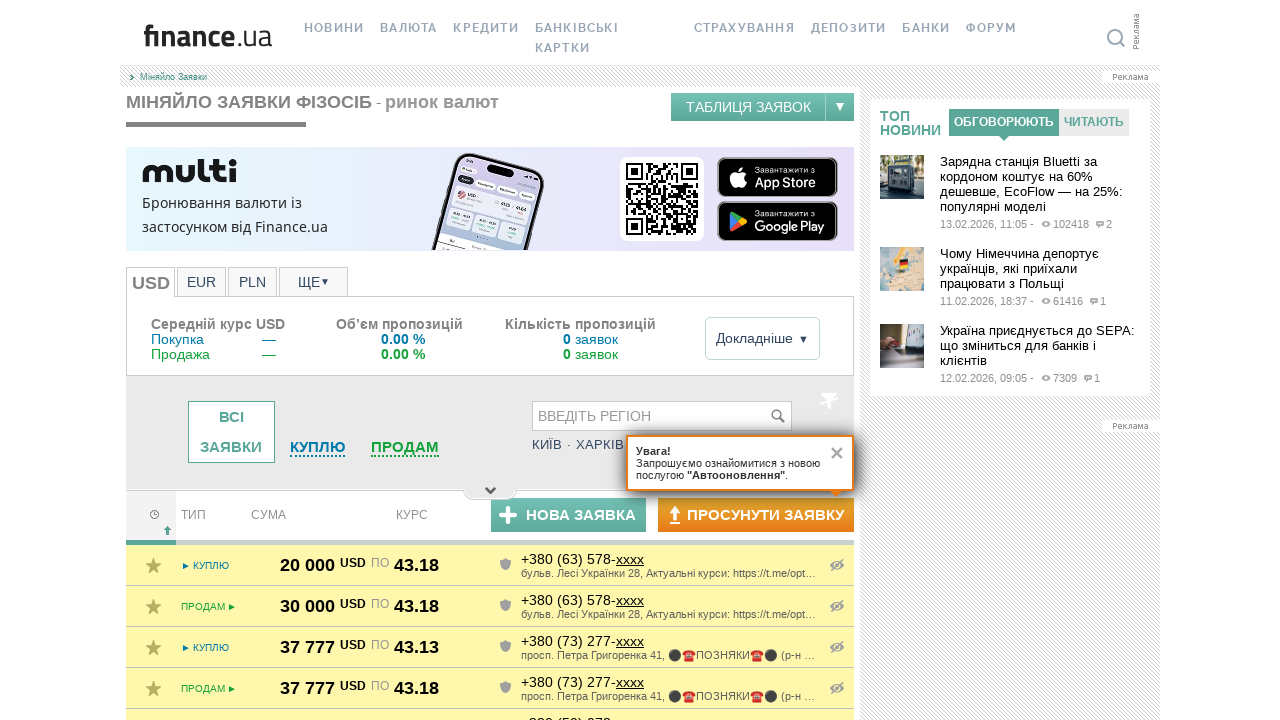

Waited for table data to load and 3rd row to be present
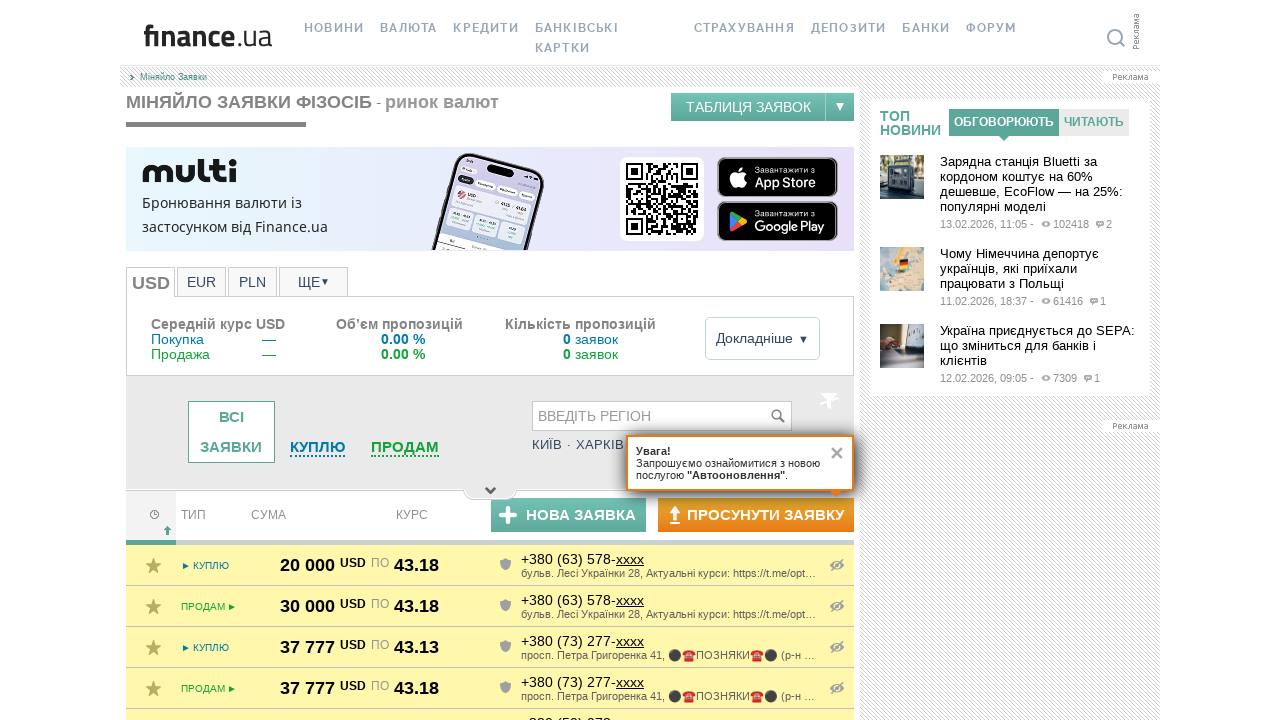

Located the 3rd row in table body
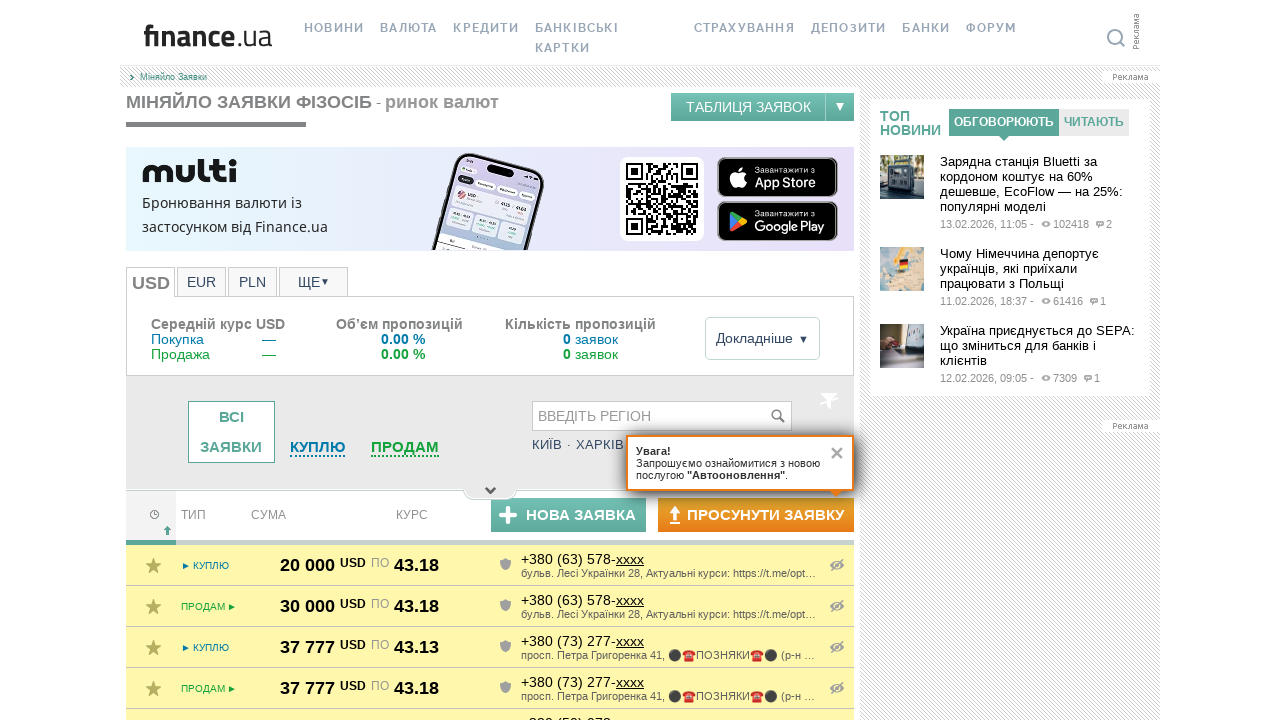

Located all cells in the 3rd row
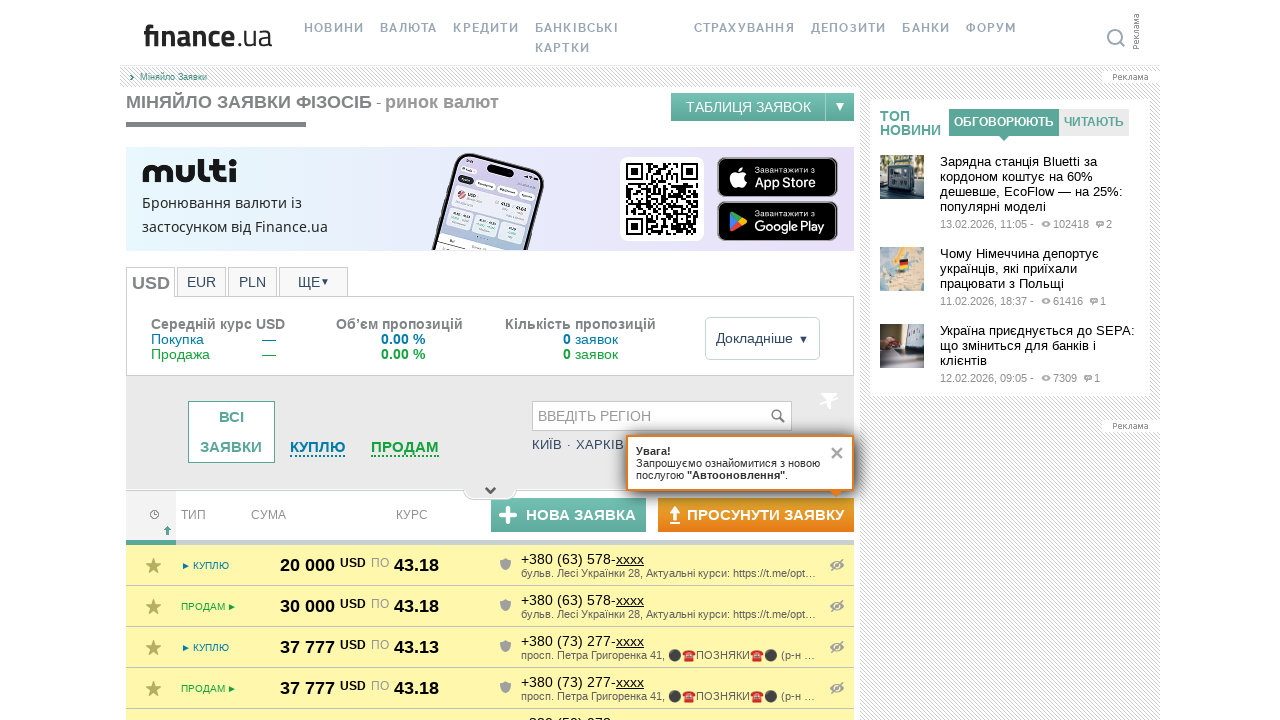

Found target cell with currency pattern at index 3: По43.10
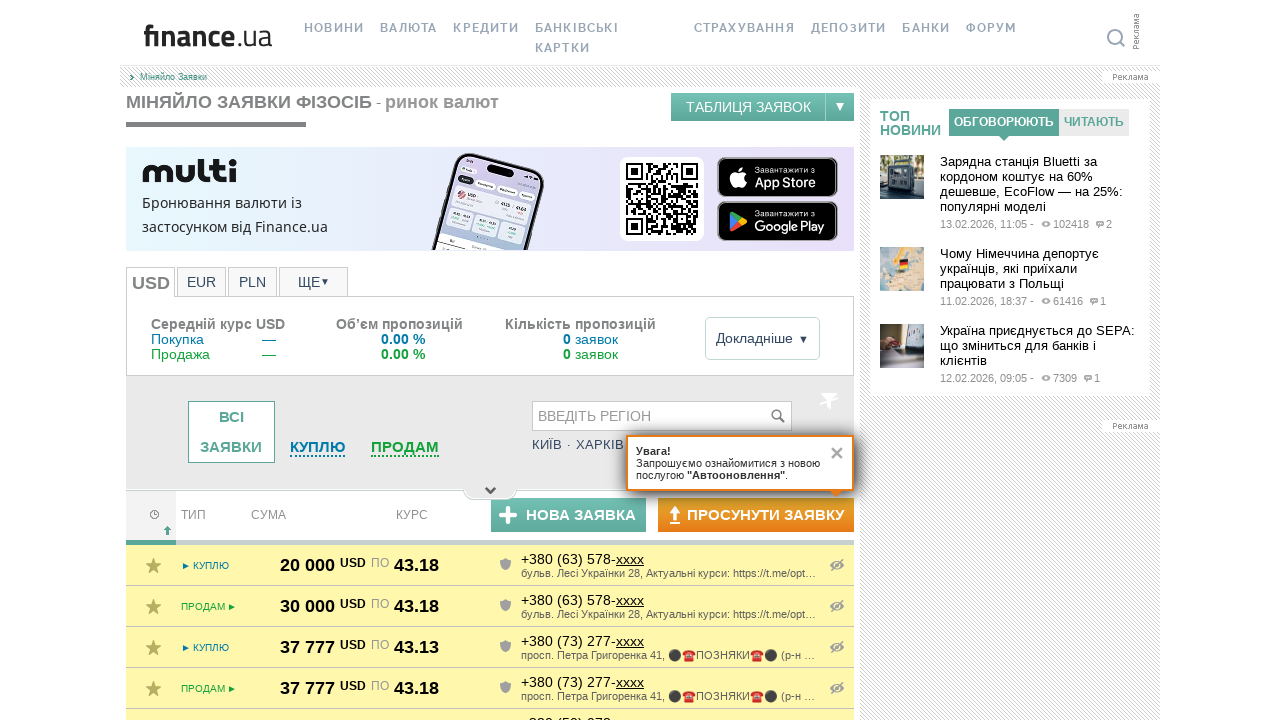

Marked target cell with custom attribute 'el-id' and red background styling
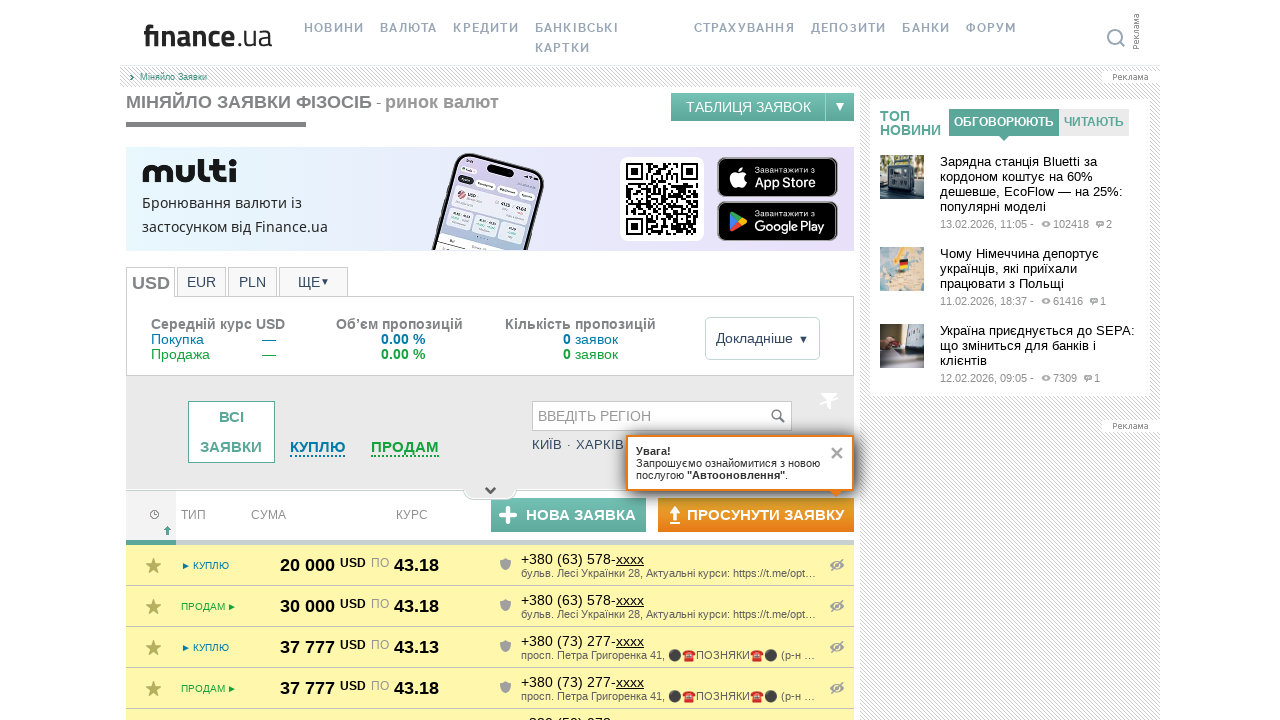

Clicked the Currency (Курс) column header to sort the table at (424, 516) on xpath=//*[contains(@class,'tablesorter') and text()='Курс']
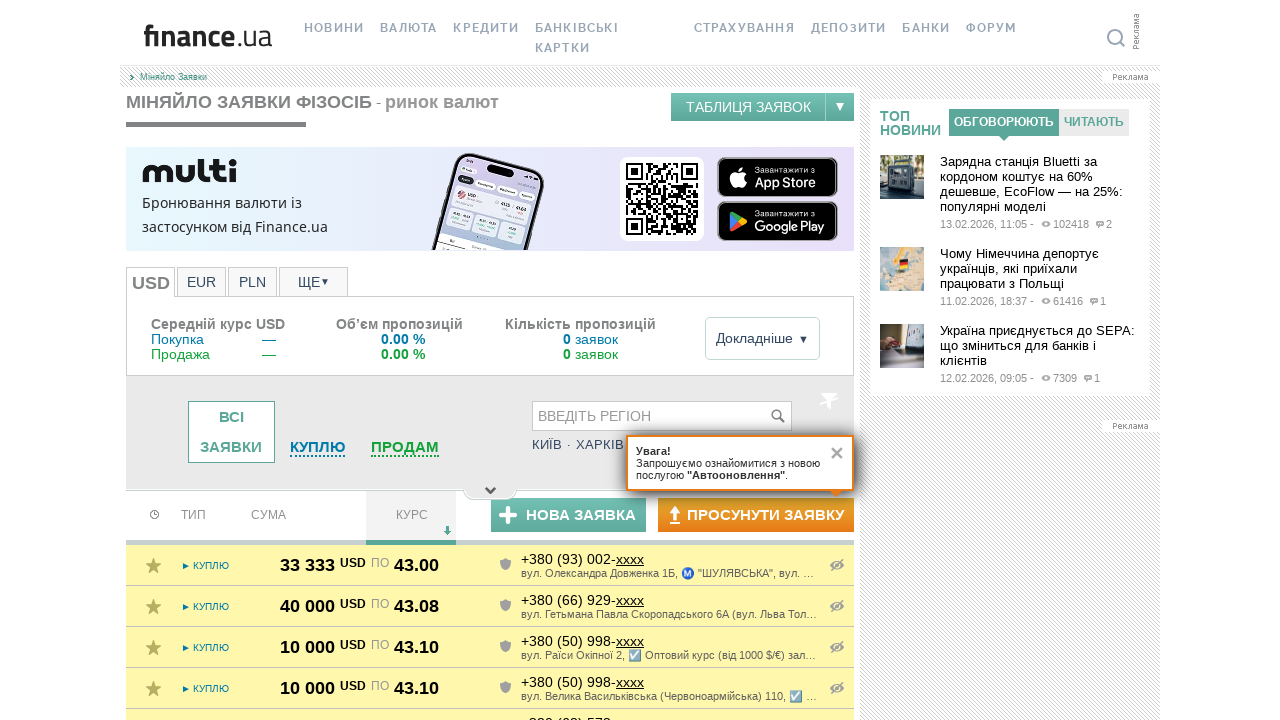

Located the marked cell after table sorting
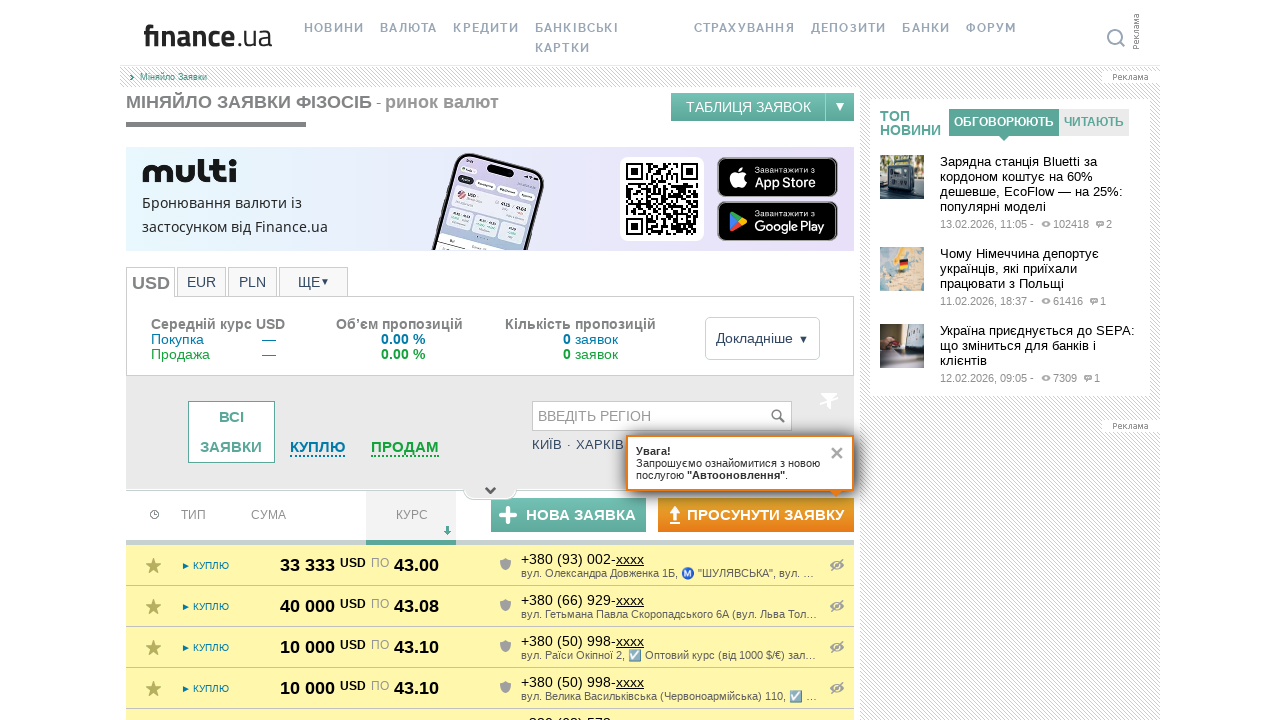

Scrolled marked cell into view if needed
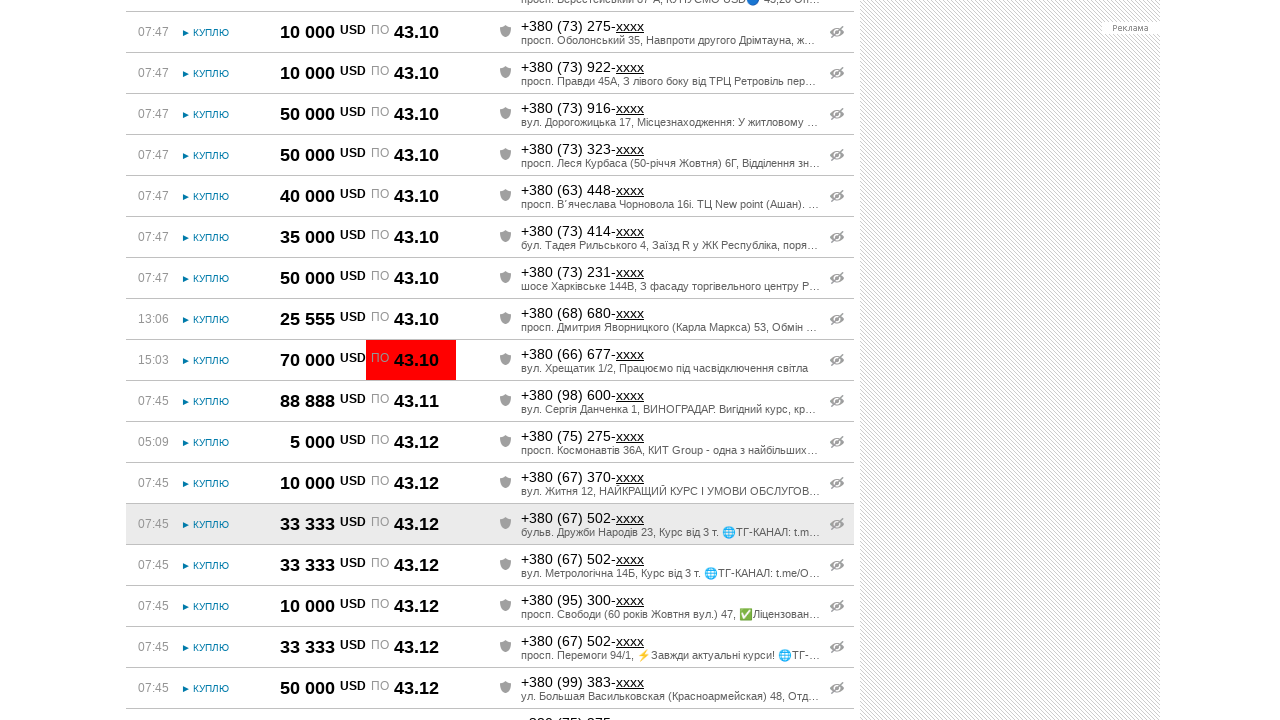

Verified marked cell is visible after sorting
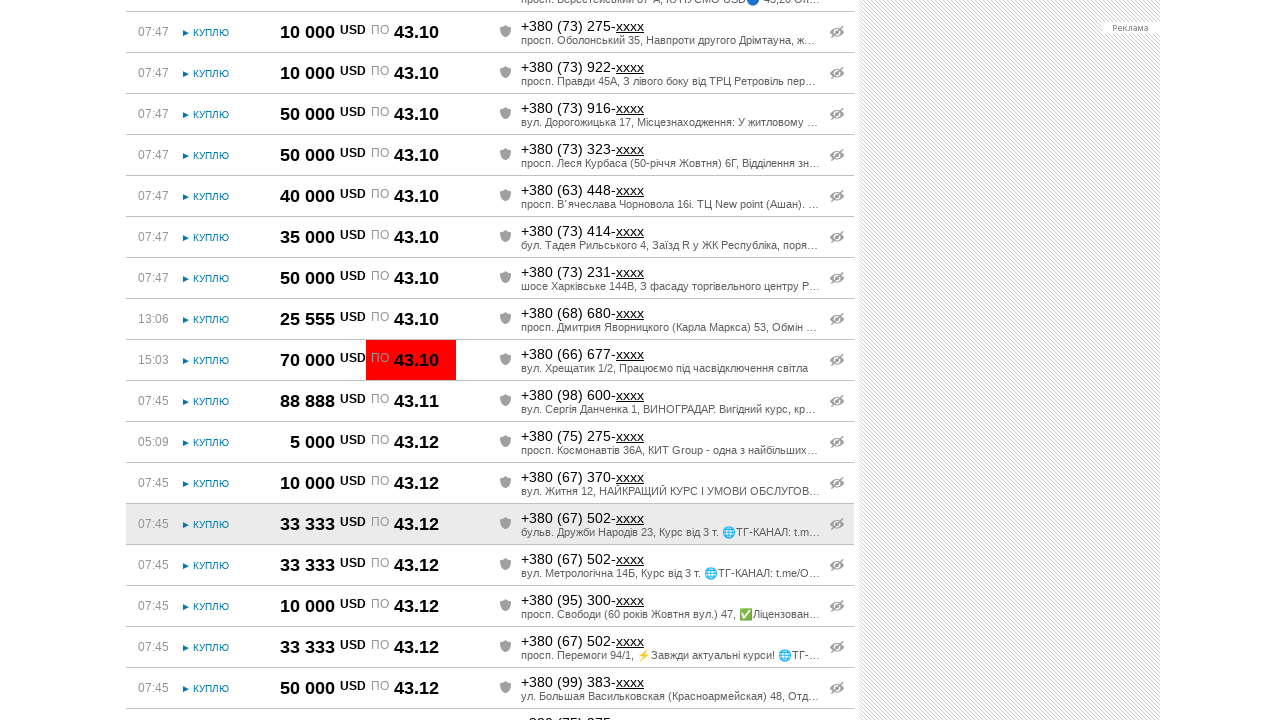

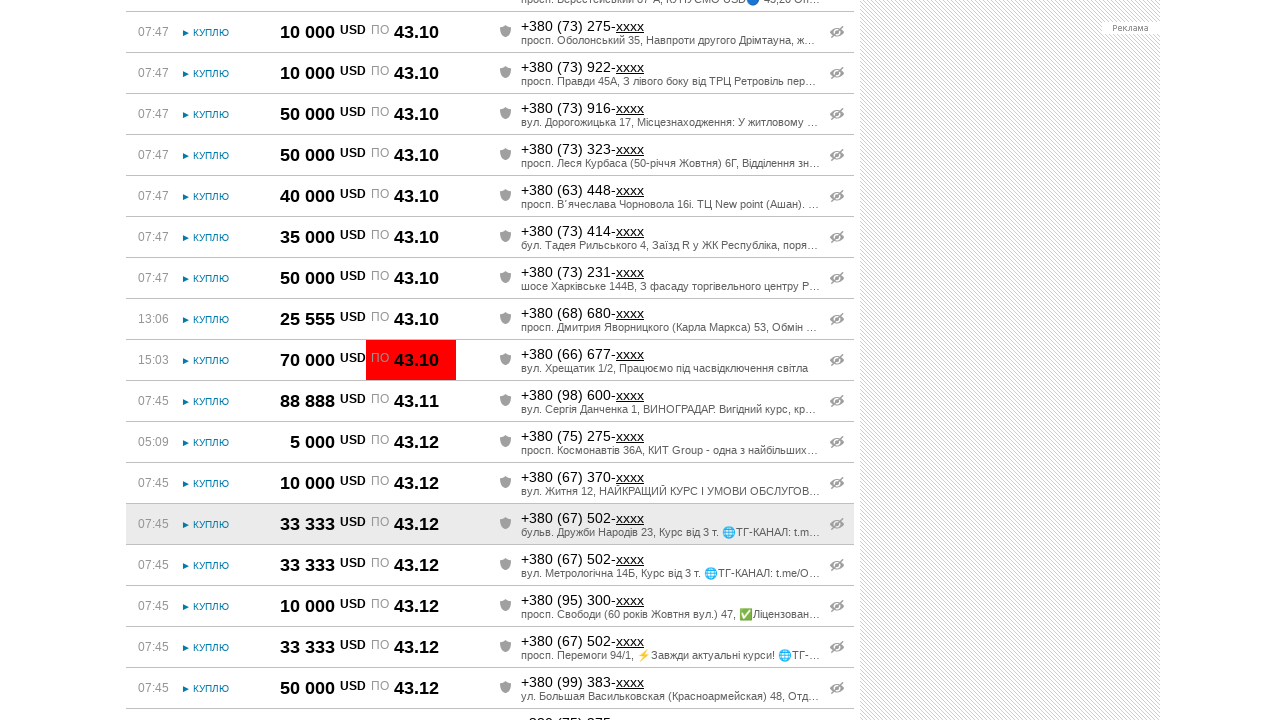